Tests the text input box by entering "Selenium" and submitting the form, then verifying the confirmation message

Starting URL: https://www.selenium.dev/selenium/web/web-form.html

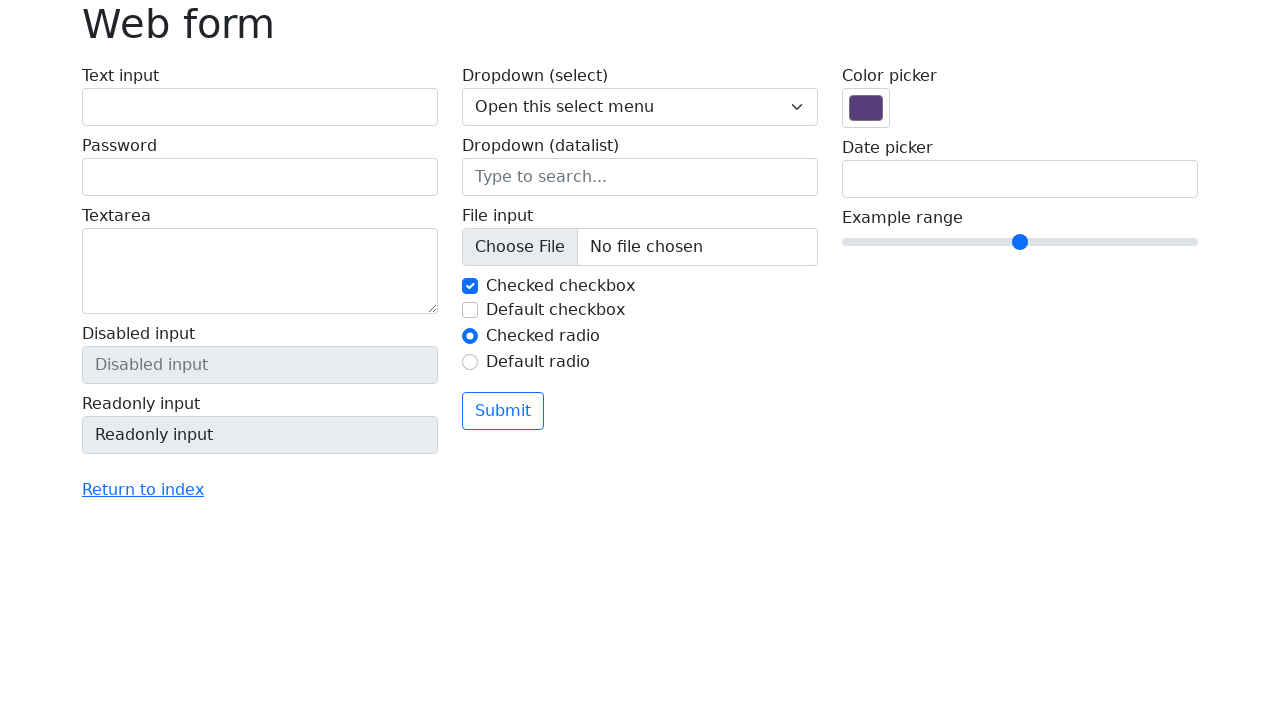

Filled text input field with 'Selenium' on input[name='my-text']
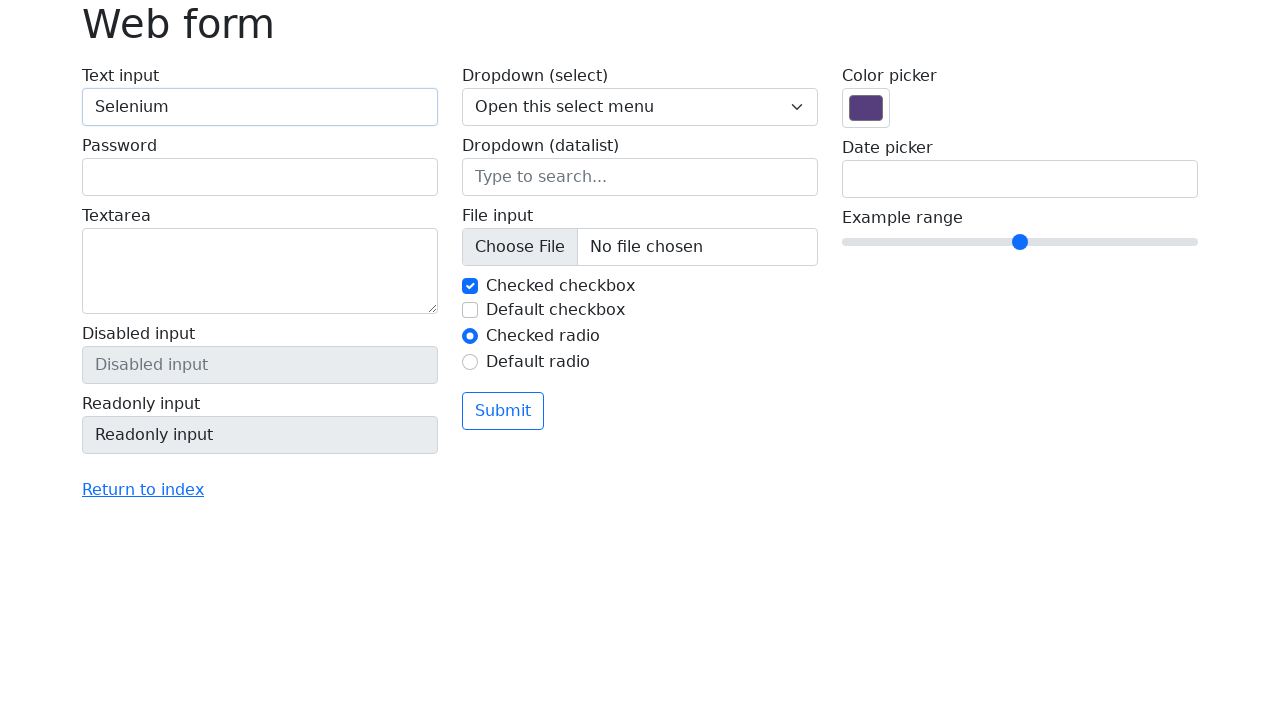

Clicked submit button to submit the form at (503, 411) on button
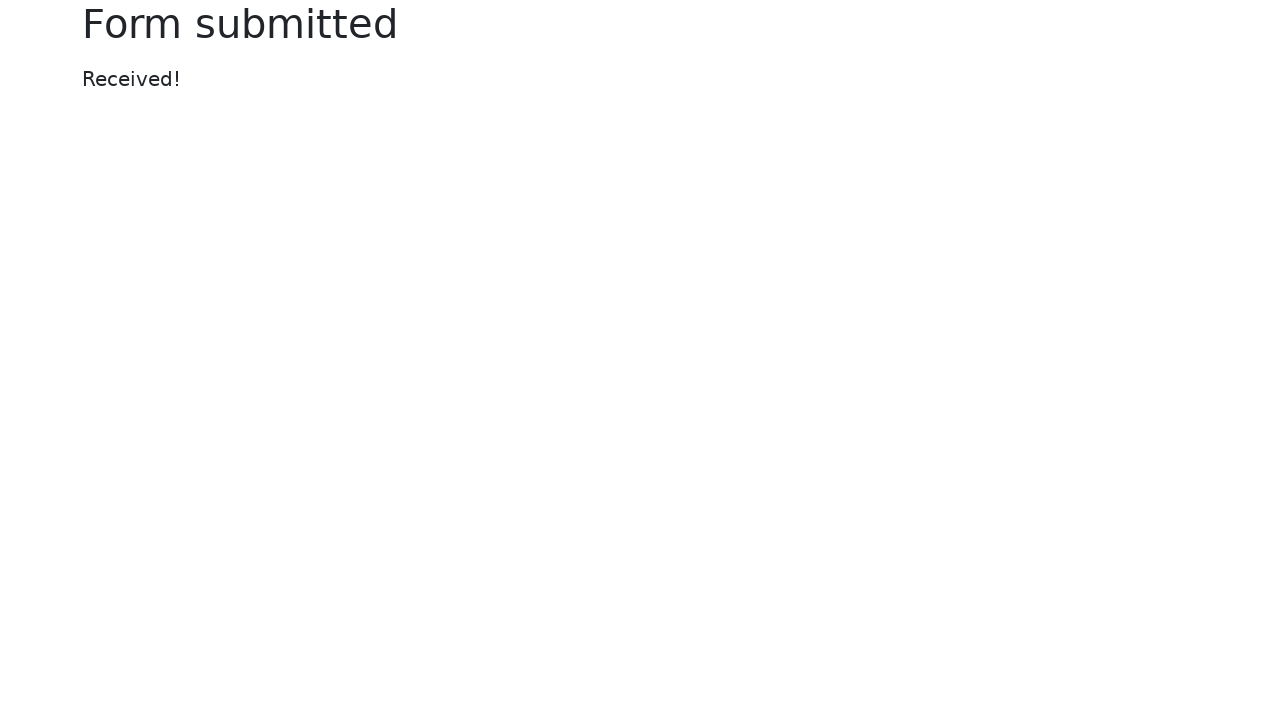

Located confirmation message element
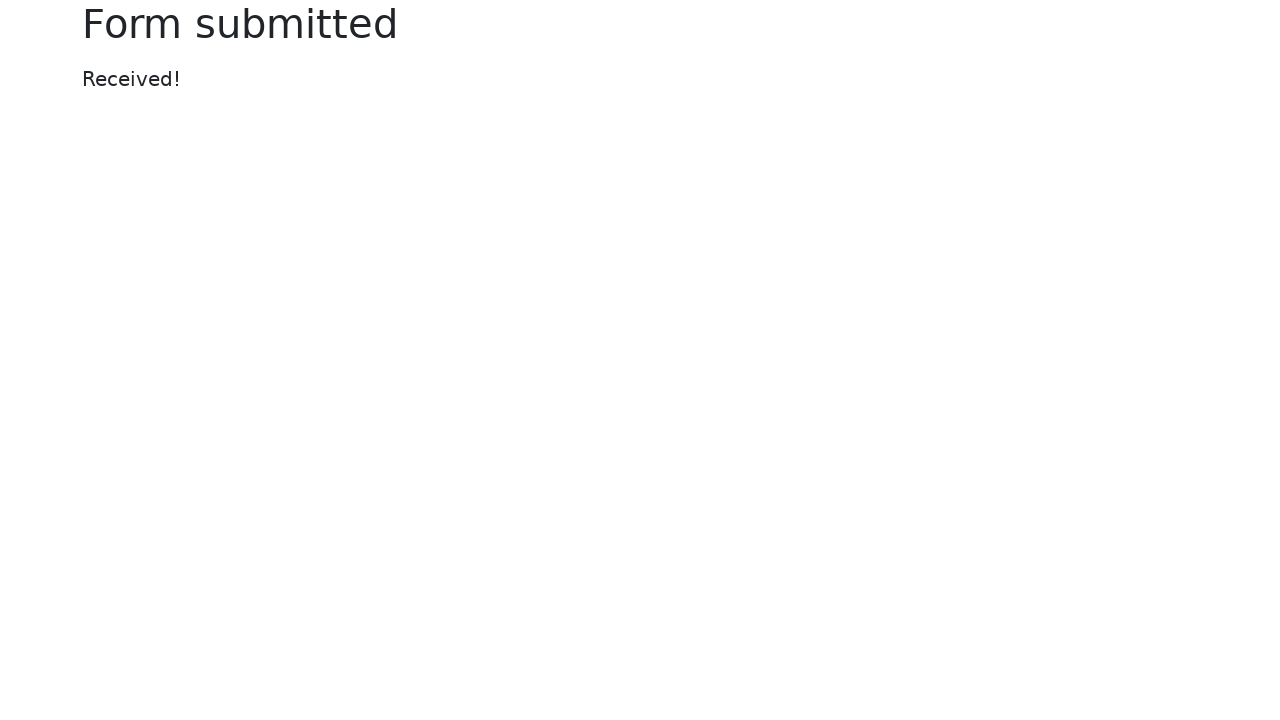

Verified confirmation message displays 'Received!'
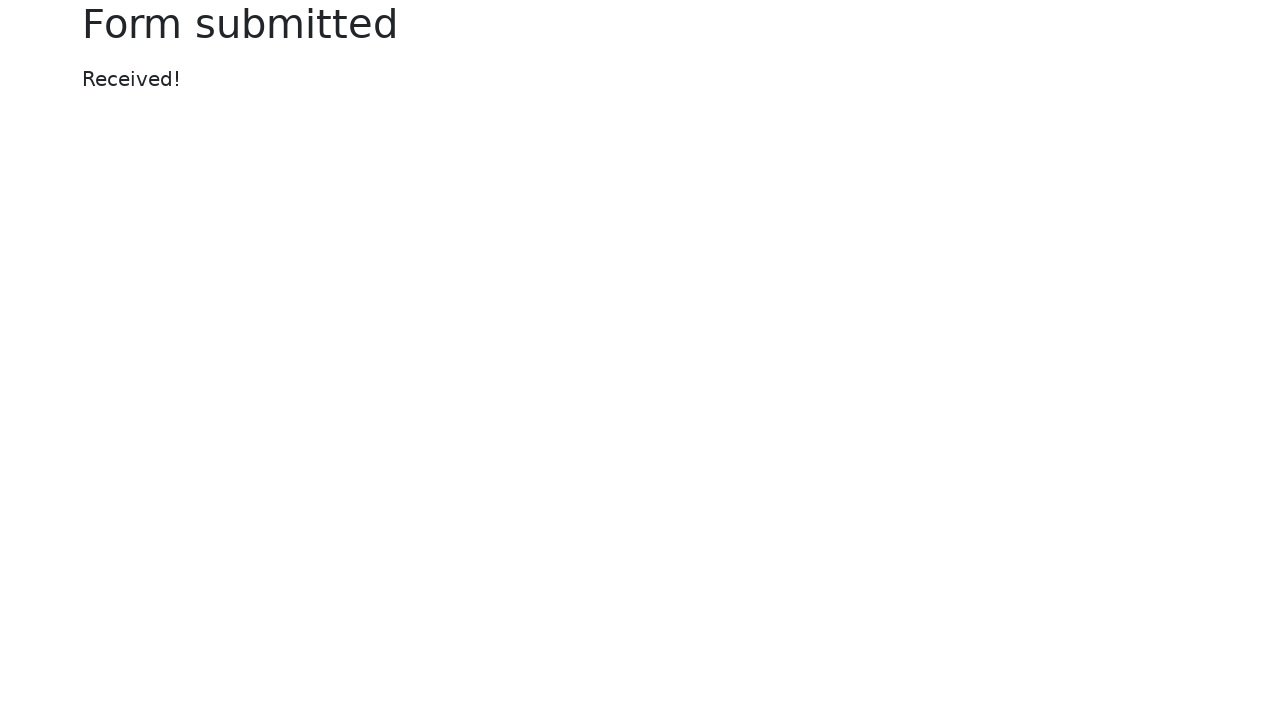

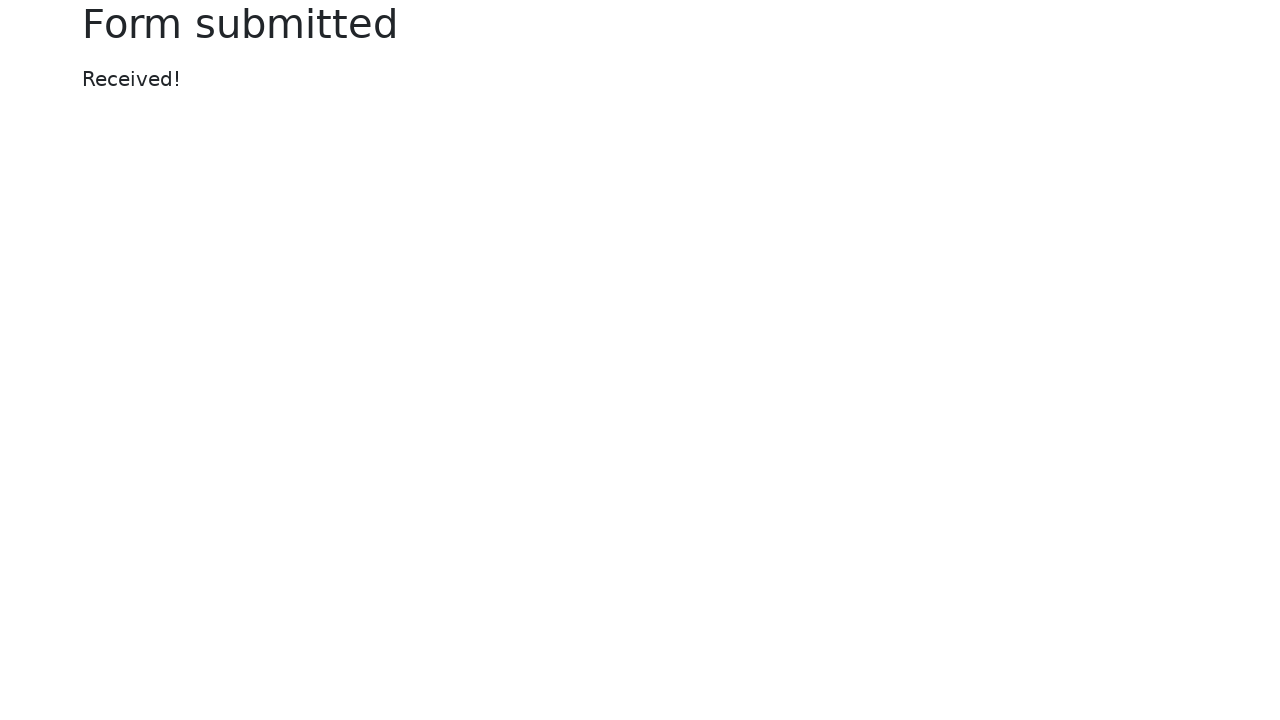